Tests Earth911 recycling search functionality by entering a material type and zipcode, submitting the search, and waiting for location results to load.

Starting URL: https://search.earth911.com/

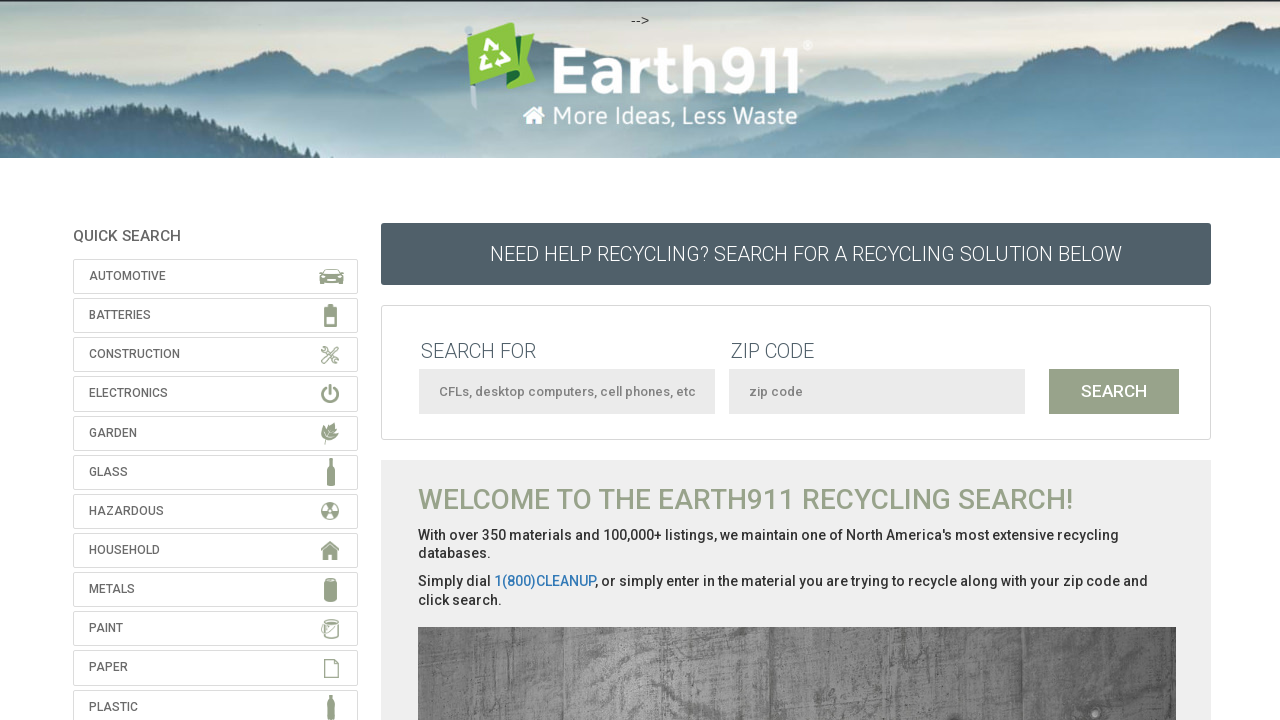

Waited 3 seconds for page to stabilize after load
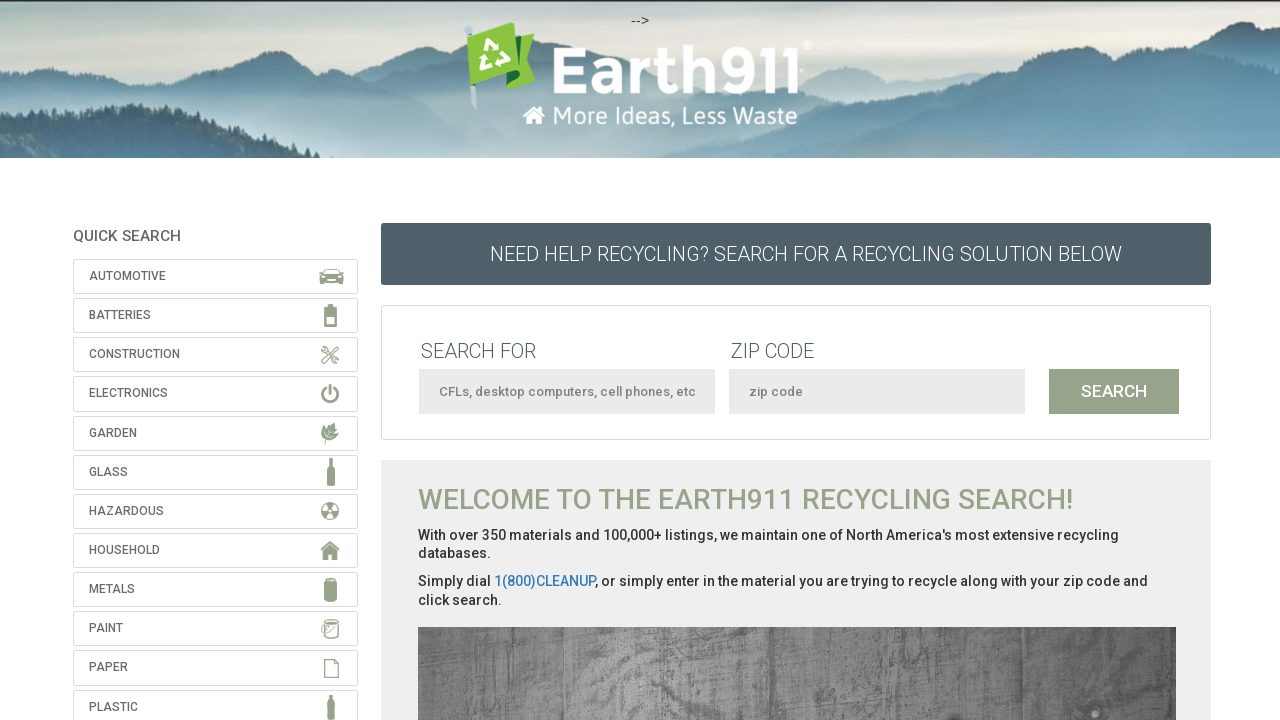

Filled material input field with 'Electronics' on input[type='text']:first-of-type >> nth=0
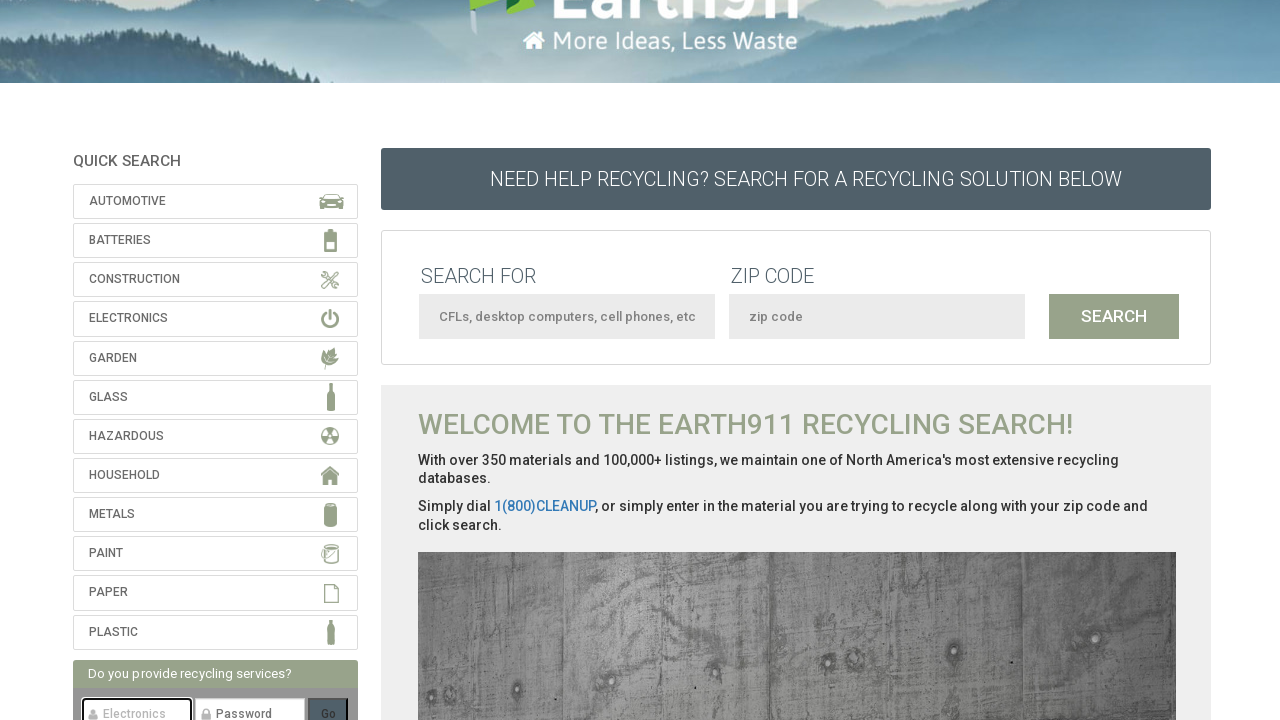

Clicked search button to submit the search at (328, 704) on input[type='submit'] >> nth=0
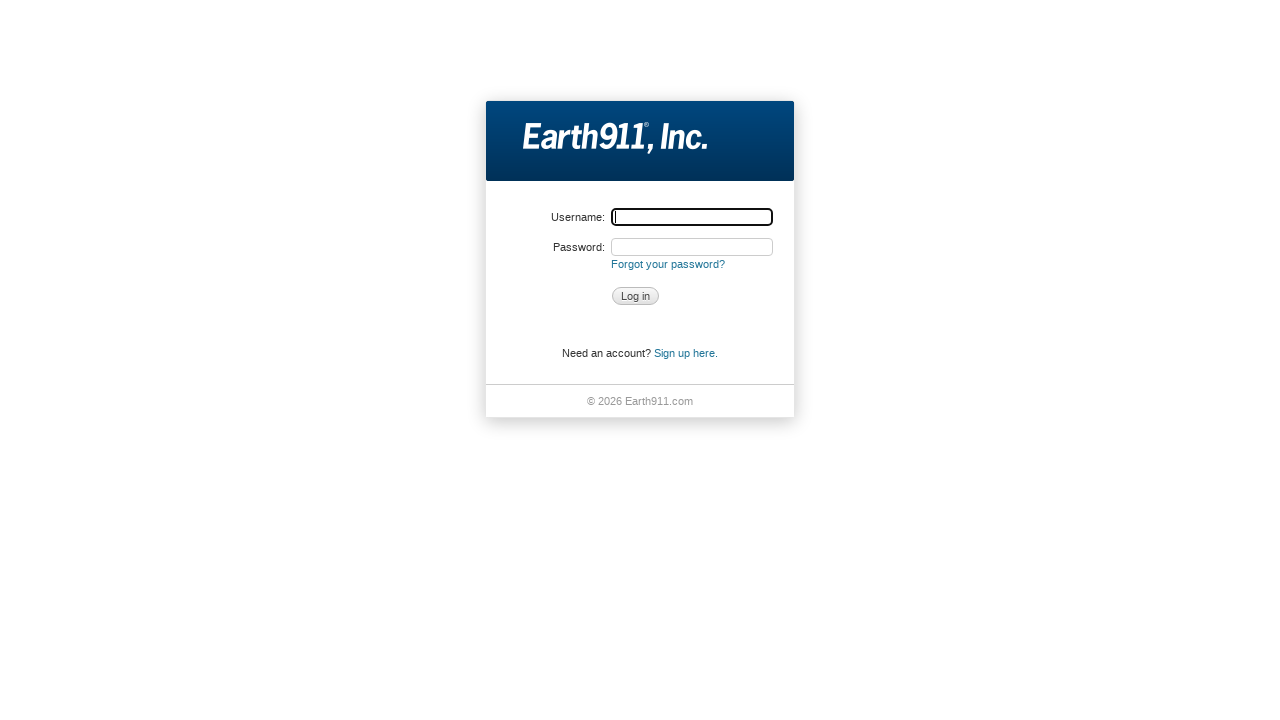

Waited 5 seconds for search results to load
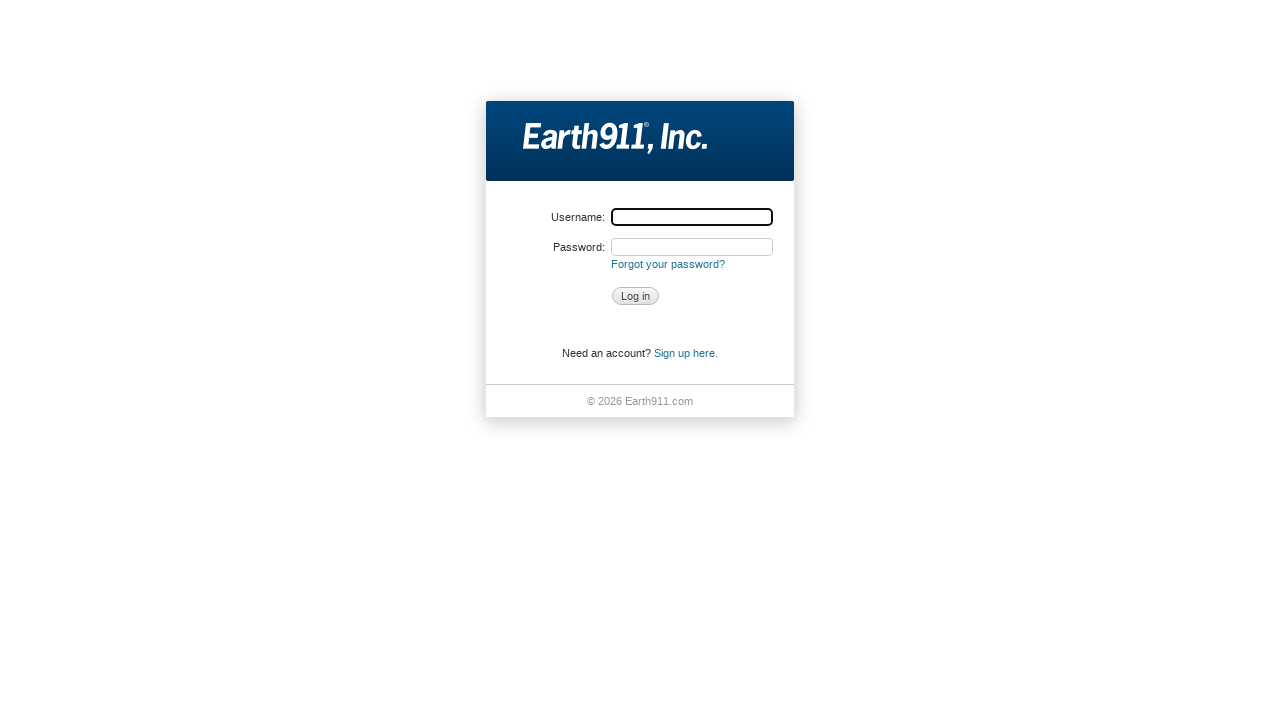

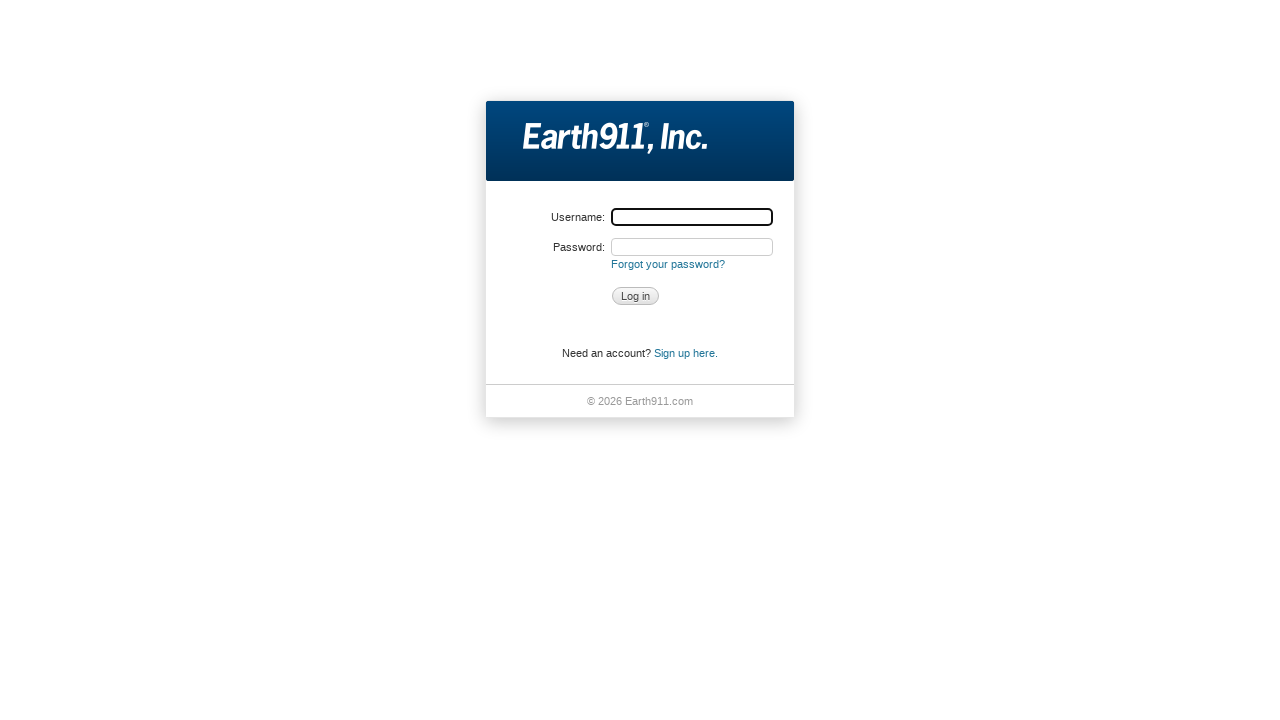